Verifies that the page title matches the expected value "Luis Enrique Plata Osorio"

Starting URL: https://peryloth.com/

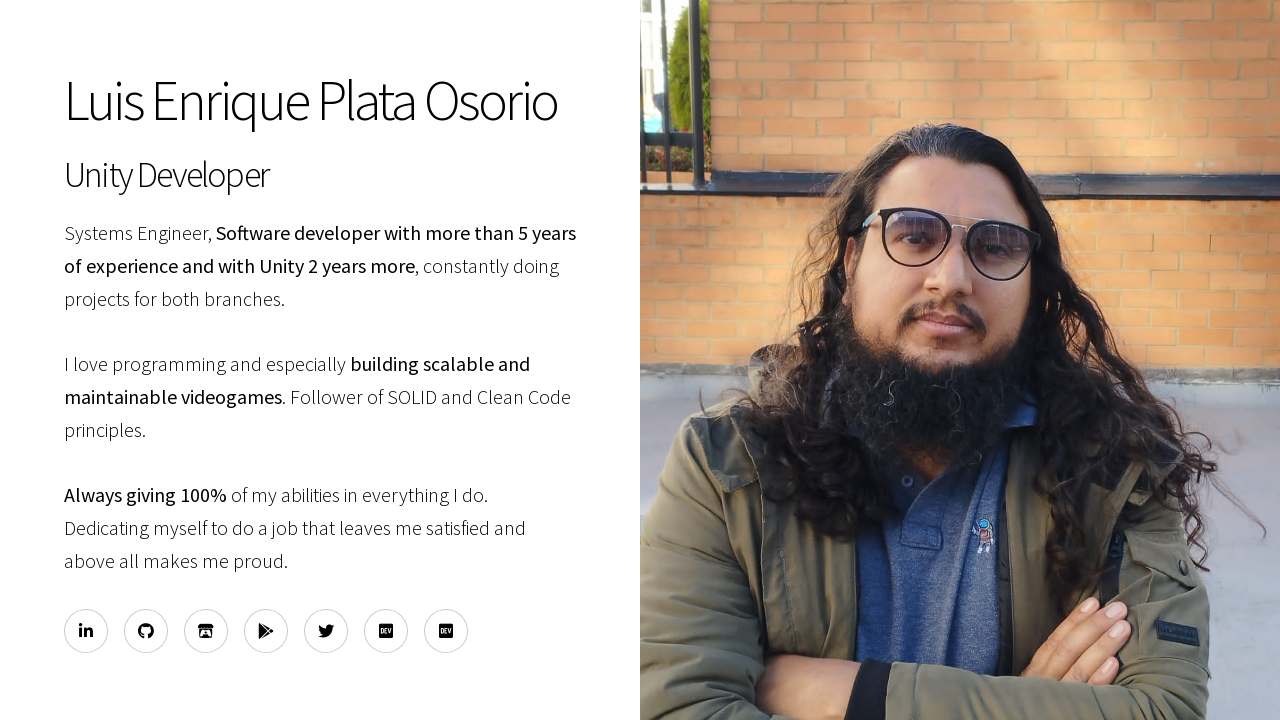

Navigated to https://peryloth.com/
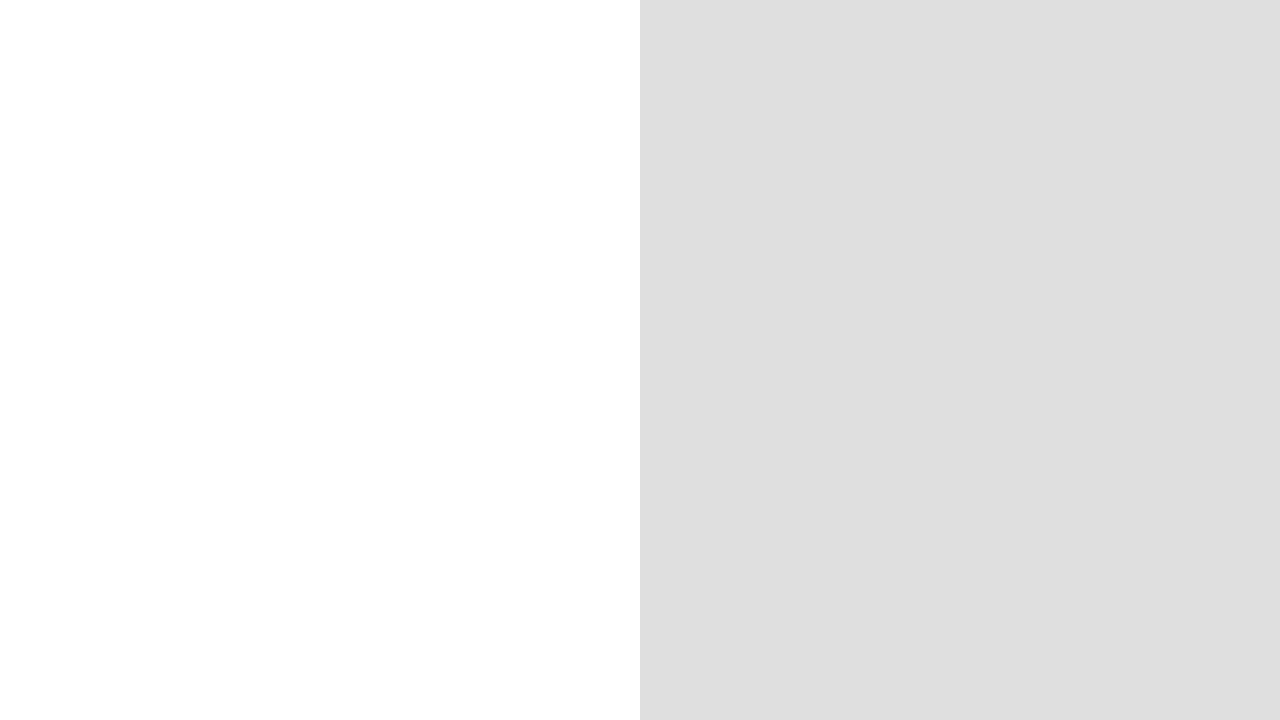

Verified page title matches 'Luis Enrique Plata Osorio'
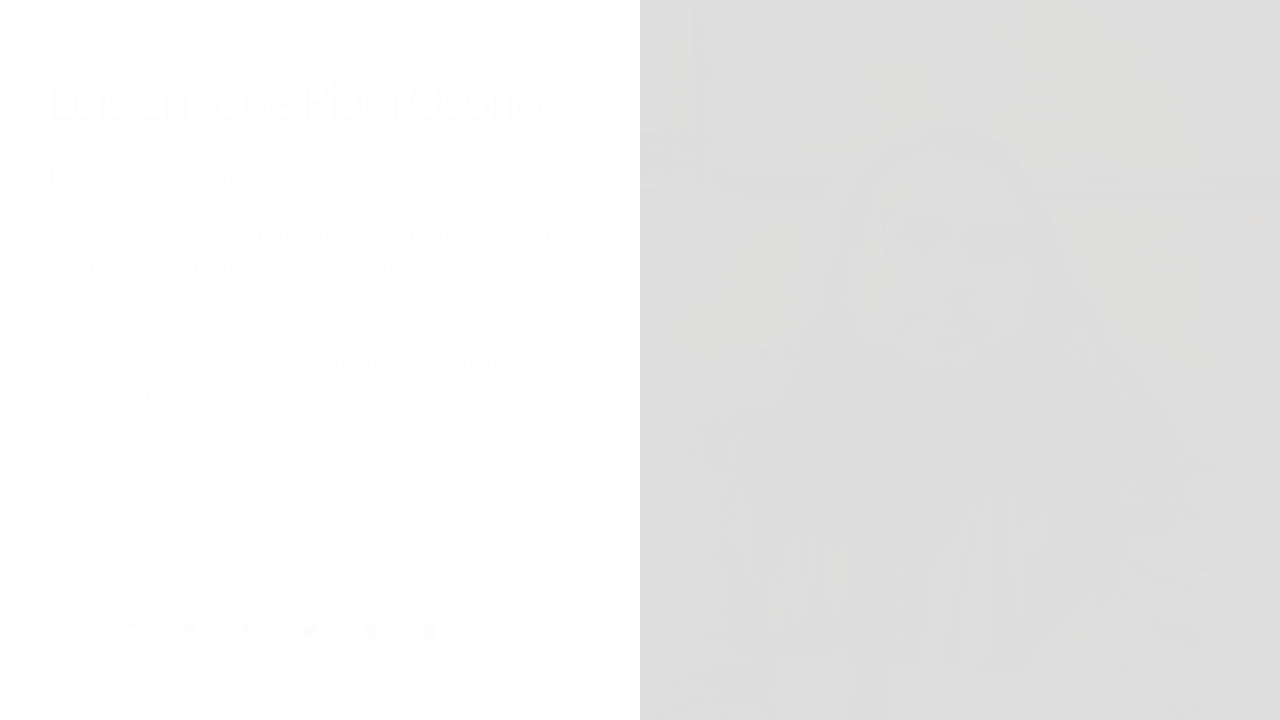

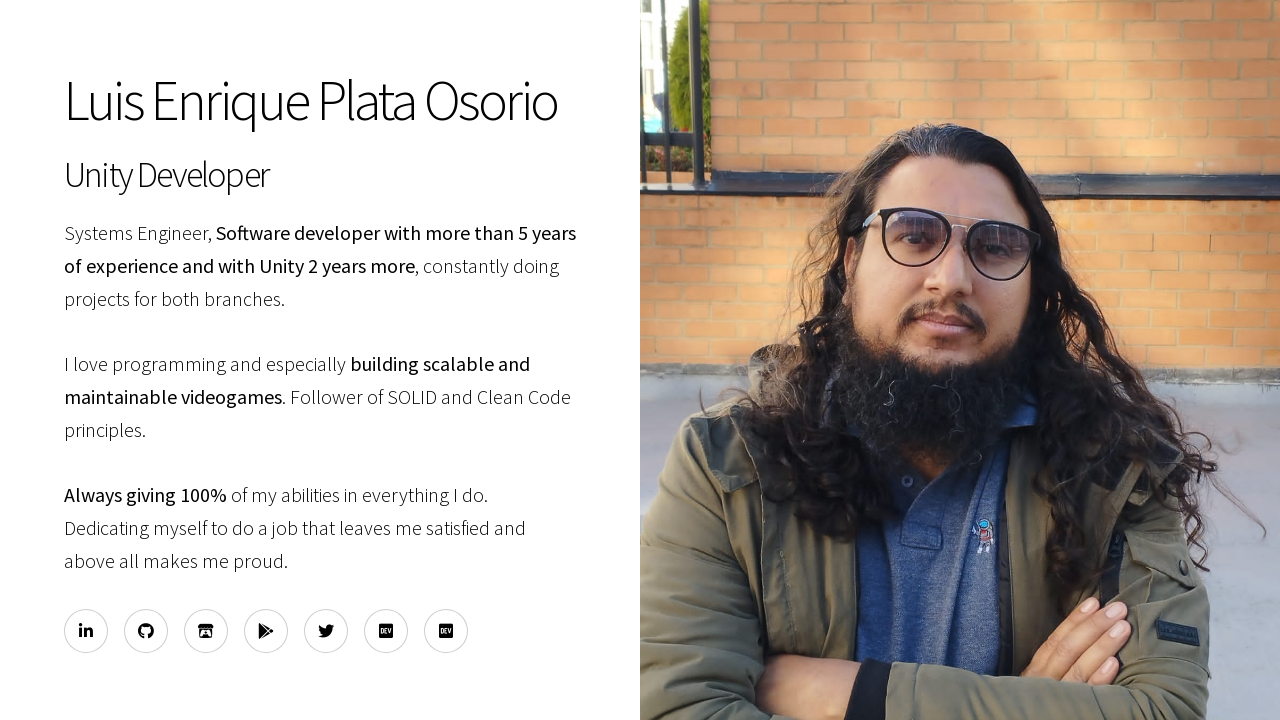